Tests checking a radio button using Playwright's click() action and verifies the checked state before and after.

Starting URL: https://demoqa.com/radio-button/

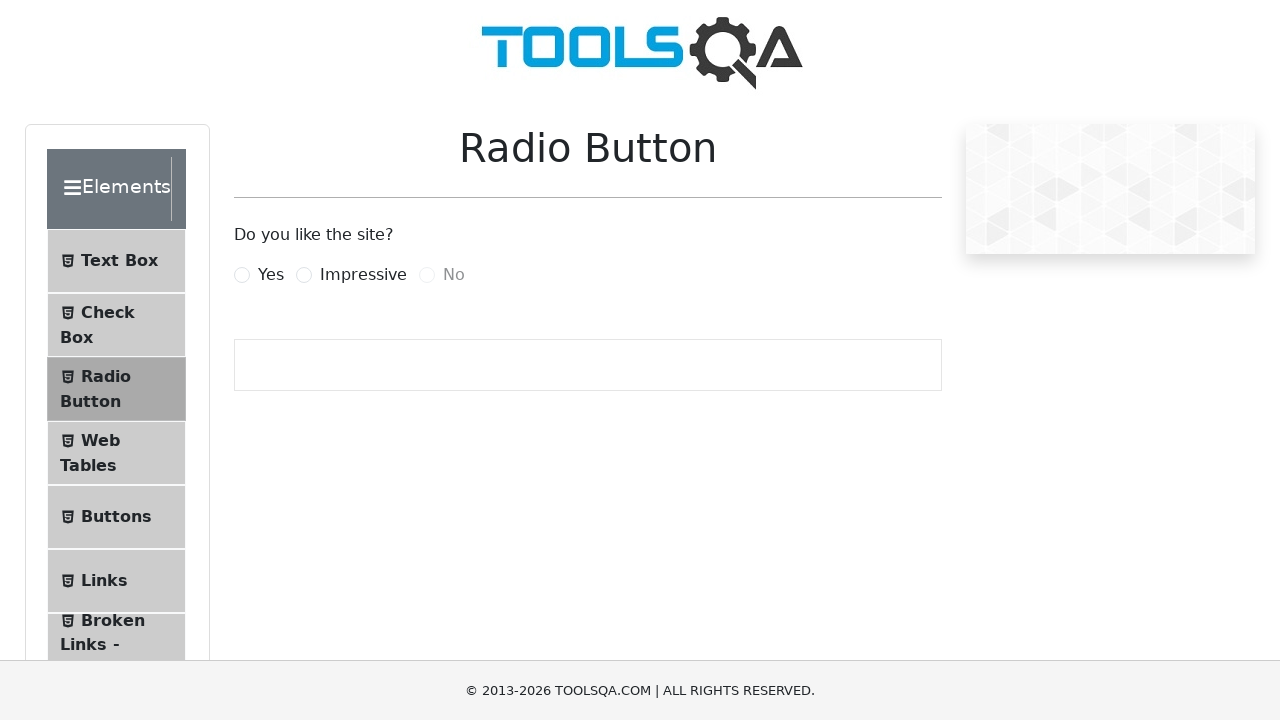

Waited for radio button element to be visible
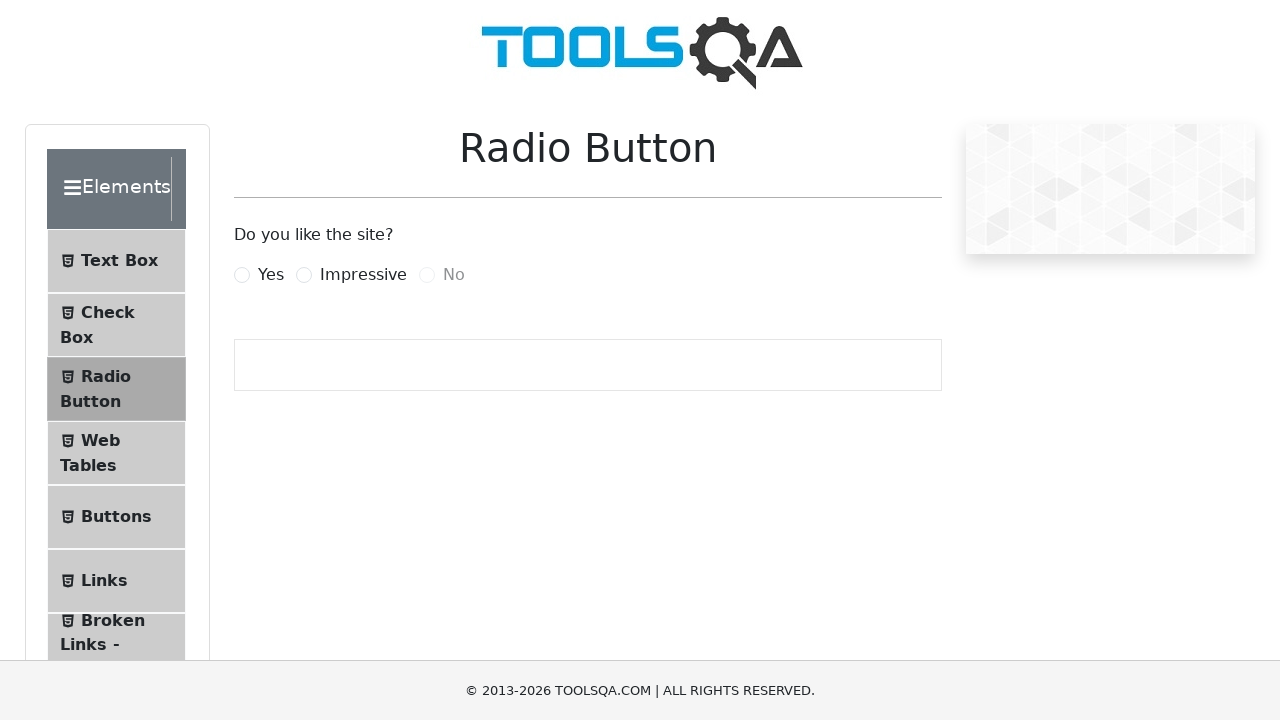

Verified that radio button is not checked initially
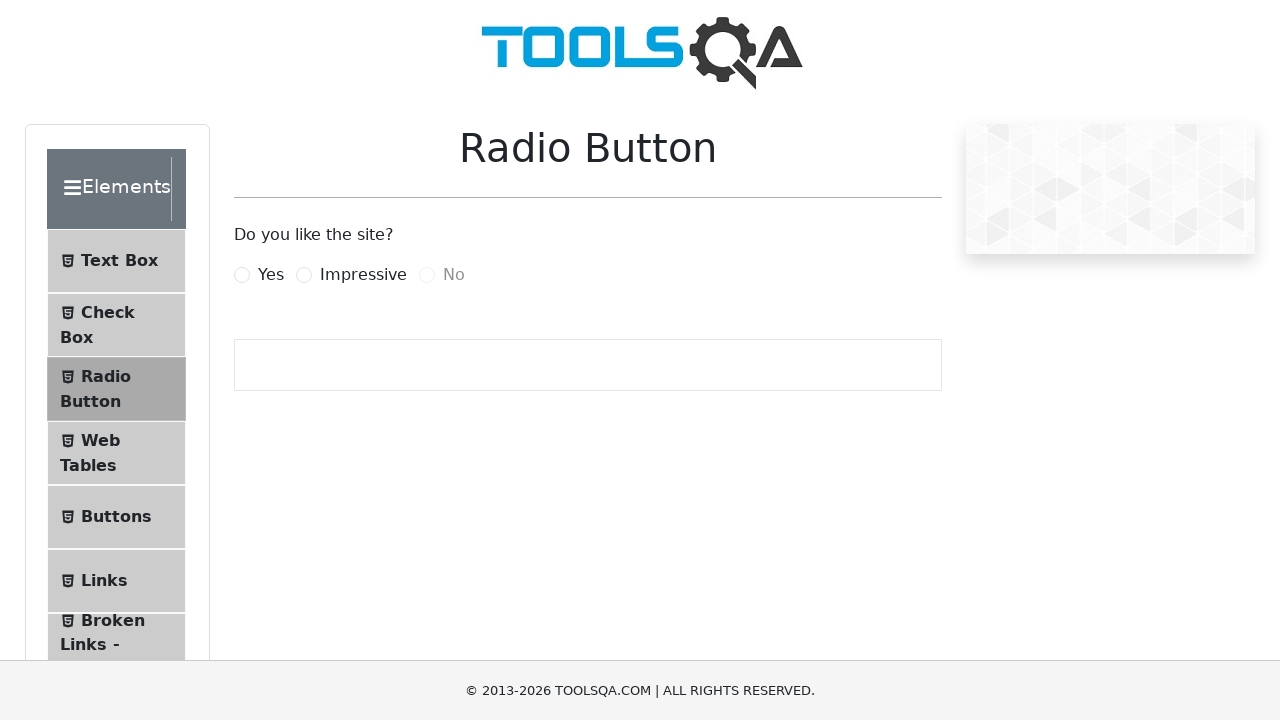

Clicked radio button with force to check it at (242, 275) on #yesRadio
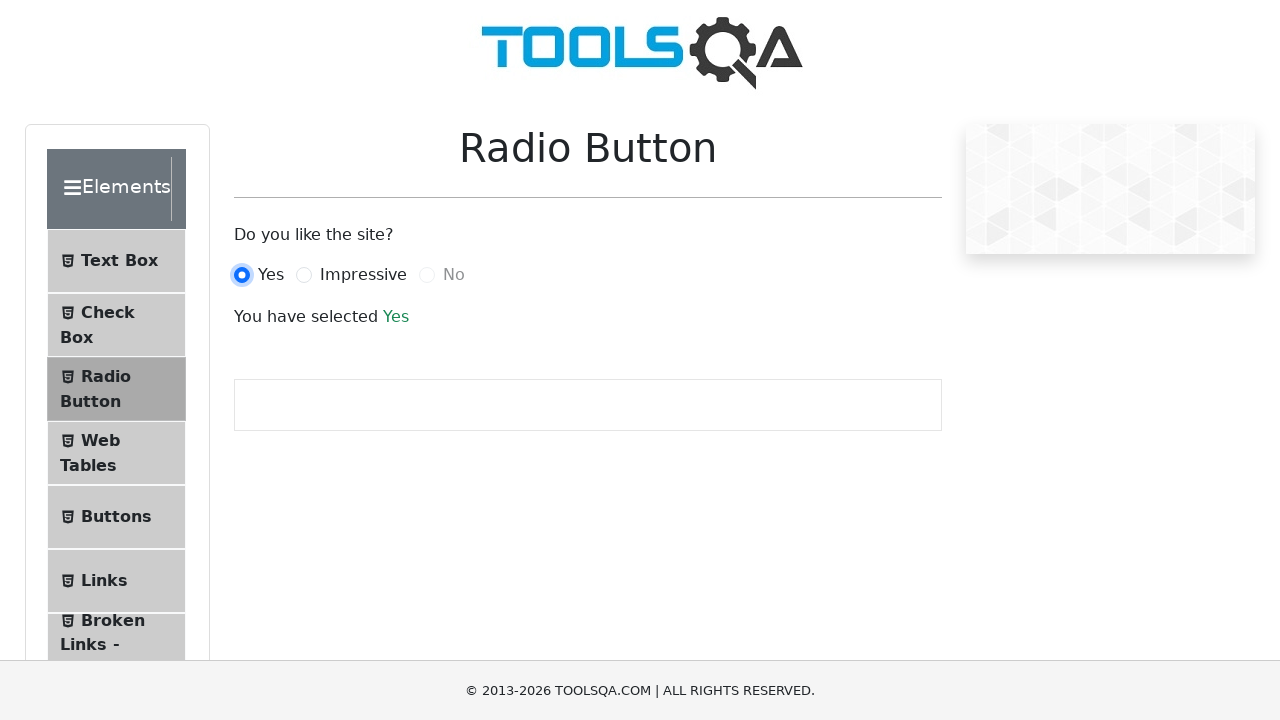

Verified that radio button is now checked after click action
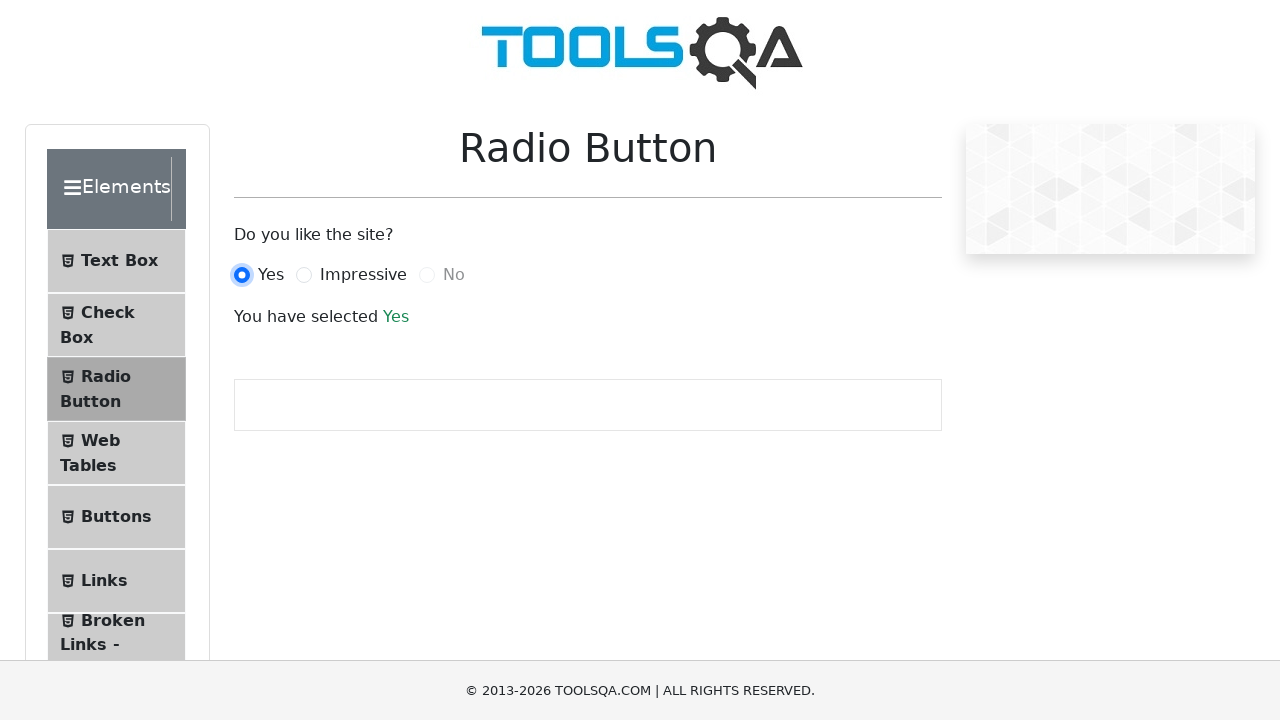

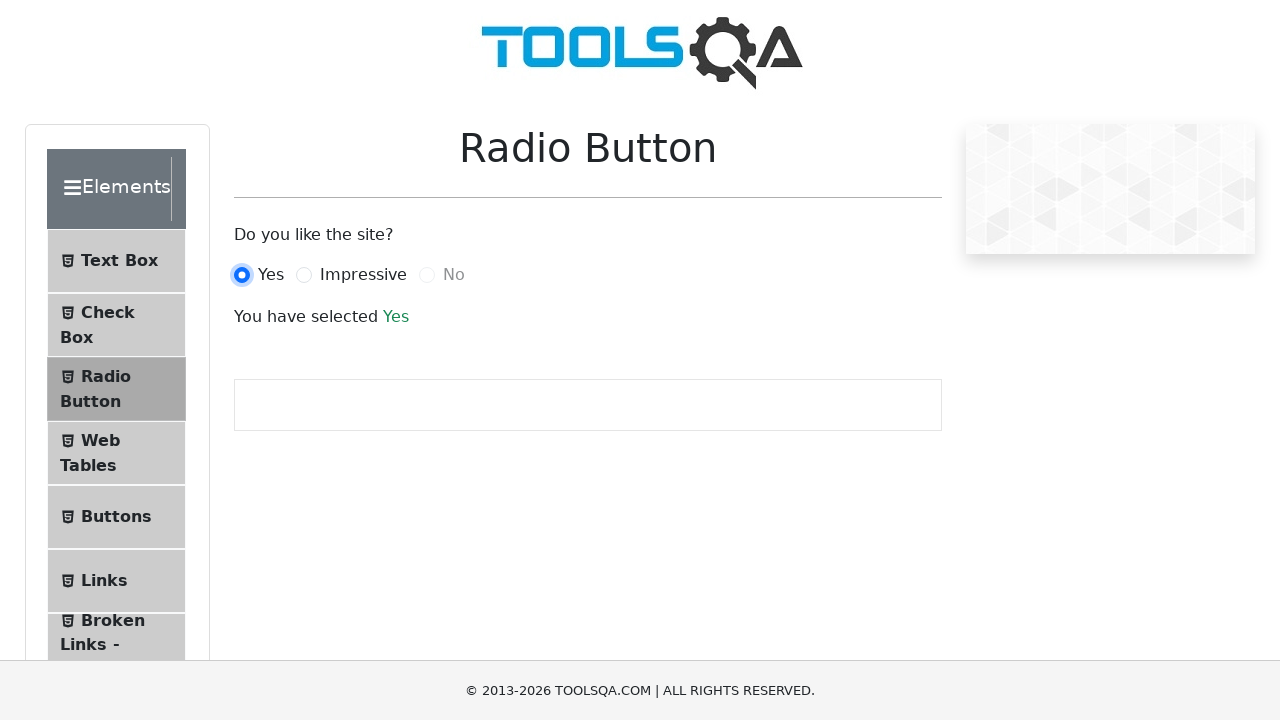